Navigates to a checkboxes page and clicks on the second checkbox element

Starting URL: https://the-internet.herokuapp.com

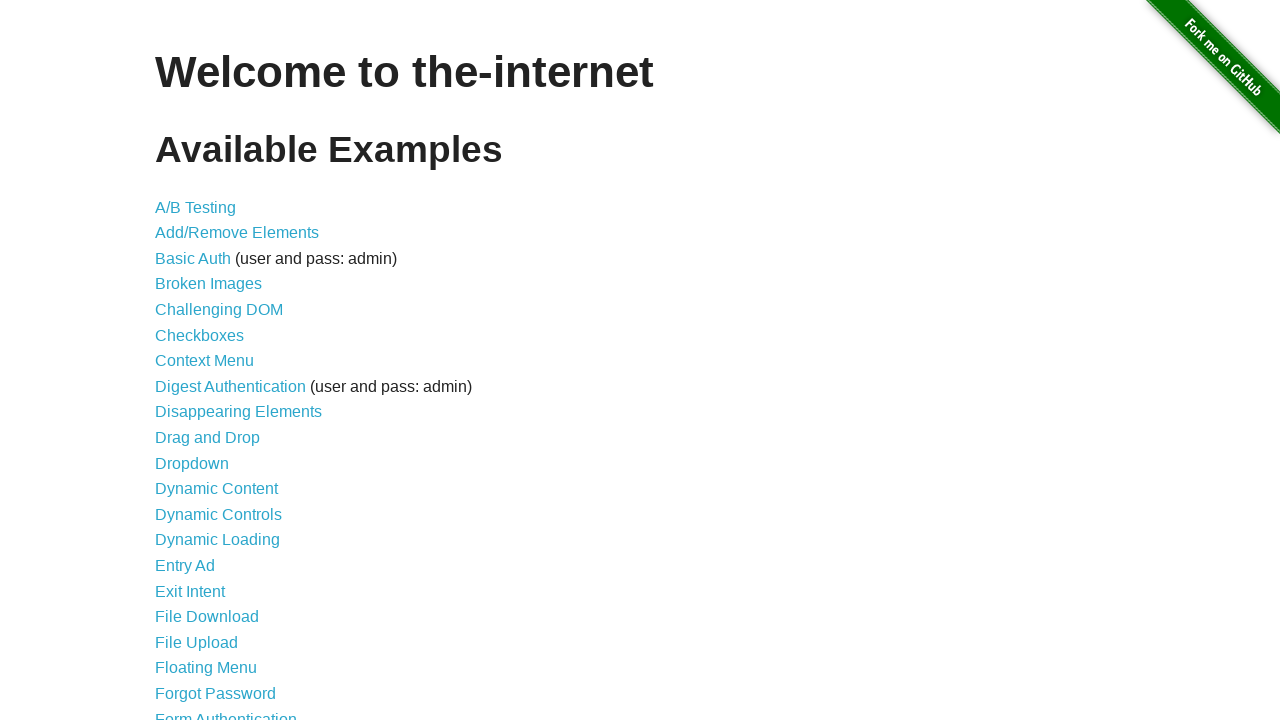

Navigated to the-internet.herokuapp.com homepage
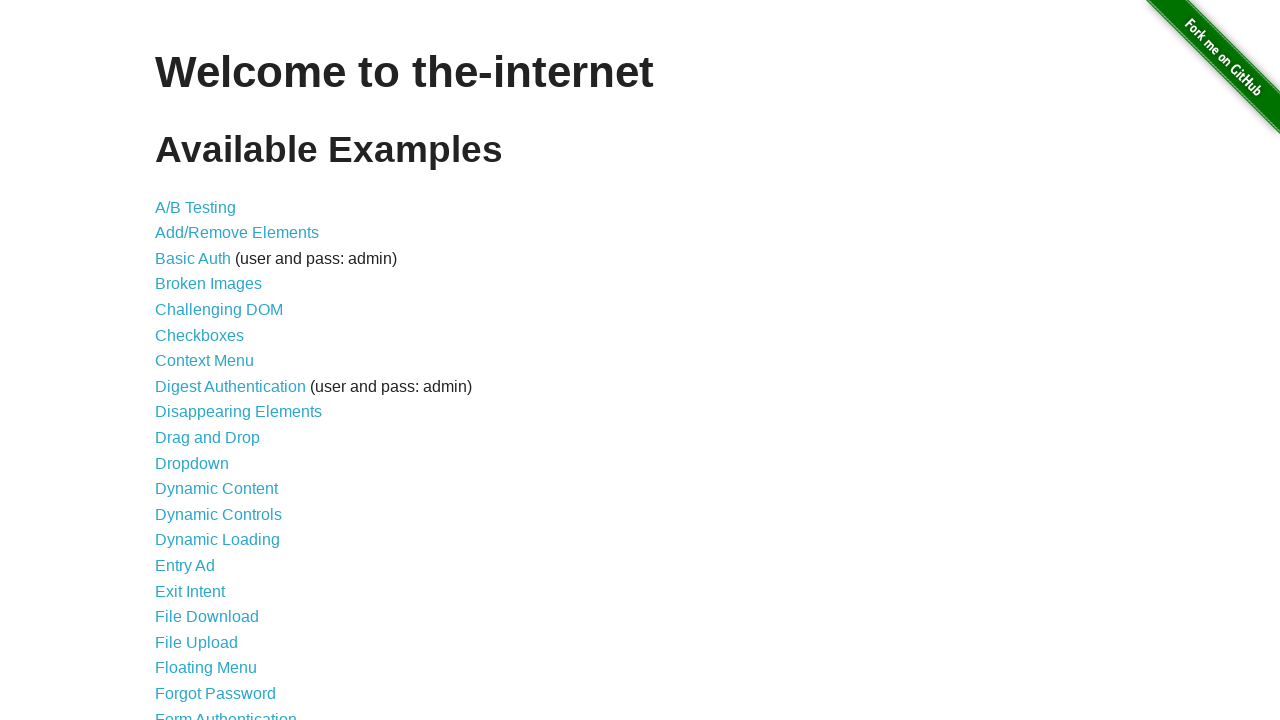

Clicked on the Checkboxes link at (200, 335) on xpath=//a[text()="Checkboxes"]
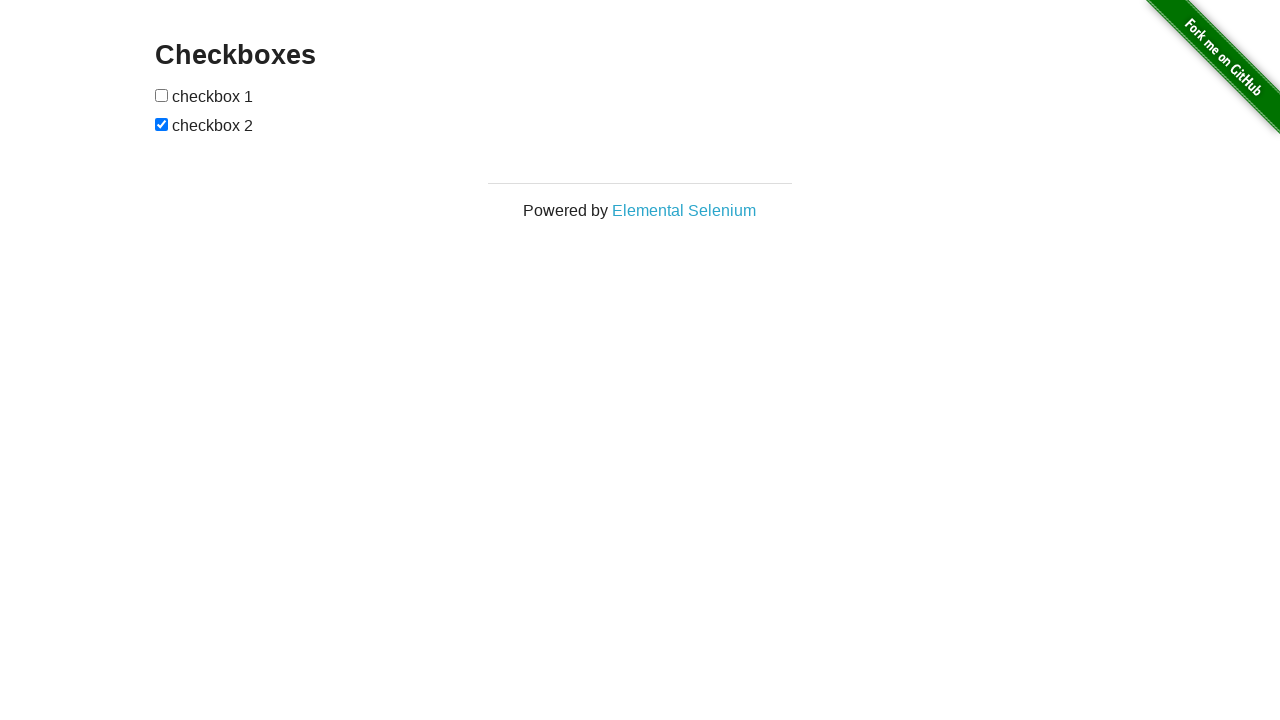

Clicked on the second checkbox element at (162, 124) on xpath=//input[@type="checkbox"][2]
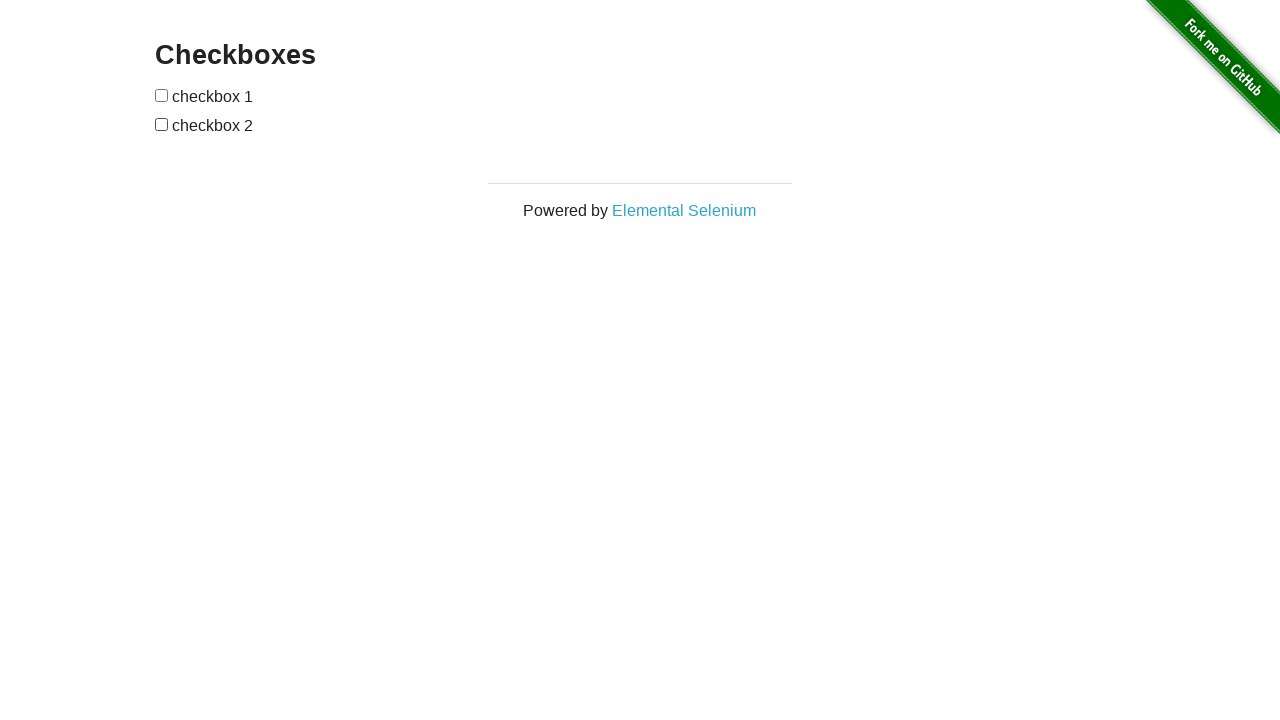

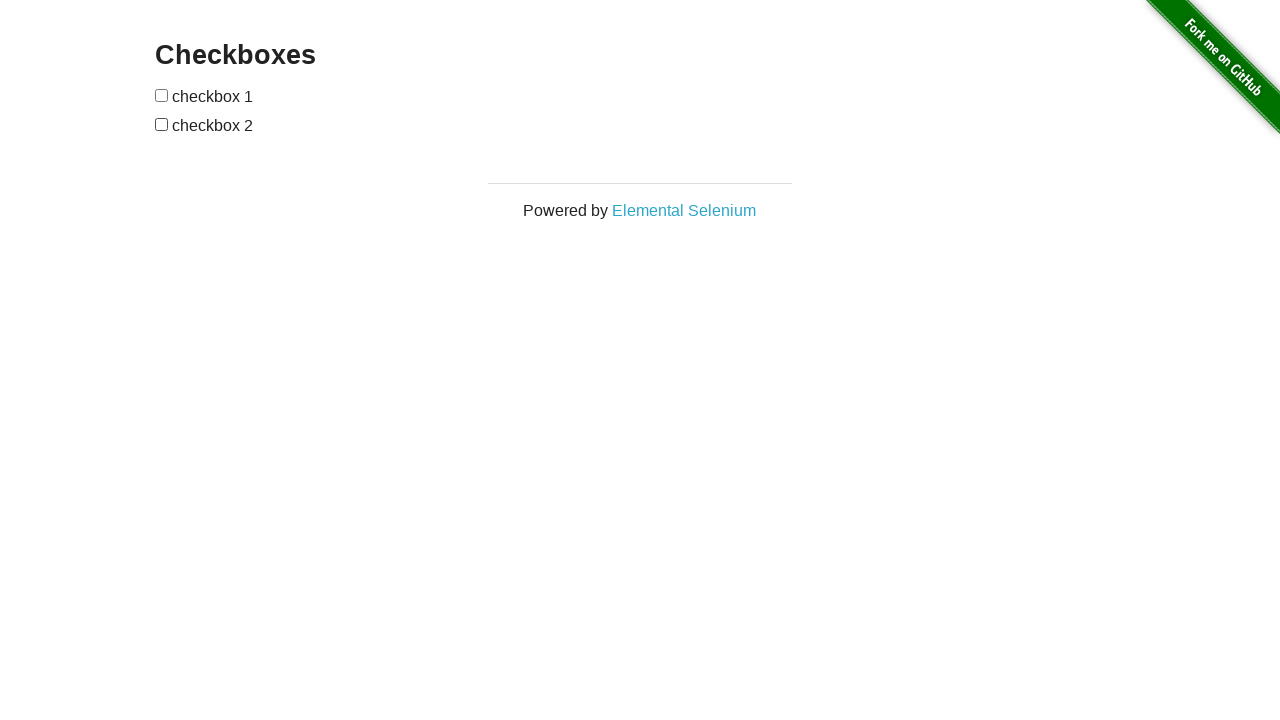